Tests that entered text is trimmed when editing a todo item

Starting URL: https://demo.playwright.dev/todomvc

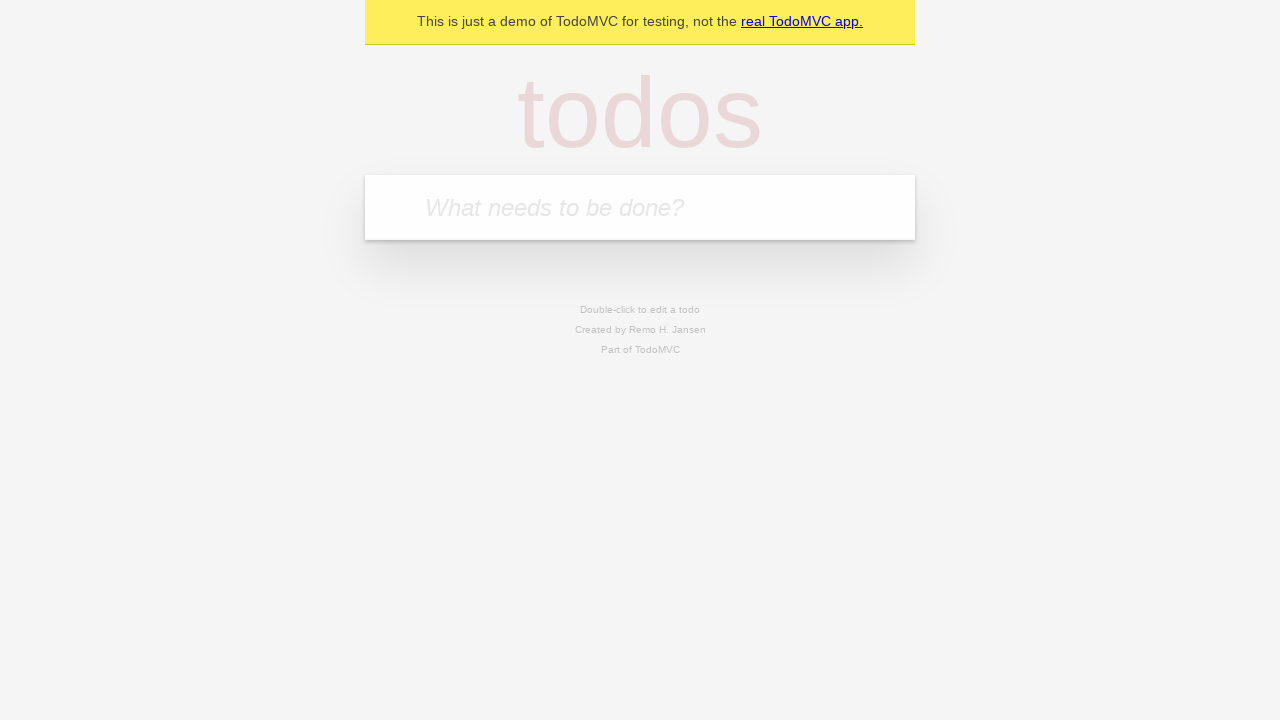

Filled todo input with 'buy some cheese' on internal:attr=[placeholder="What needs to be done?"i]
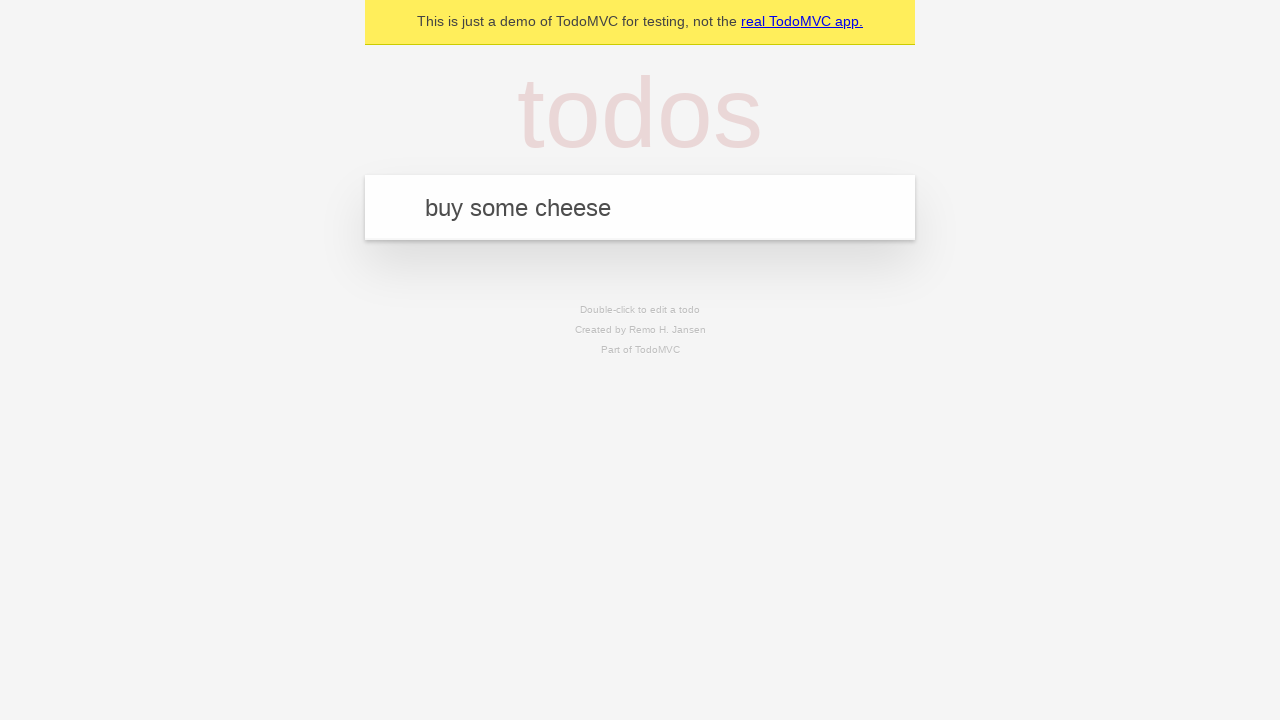

Pressed Enter to create first todo item on internal:attr=[placeholder="What needs to be done?"i]
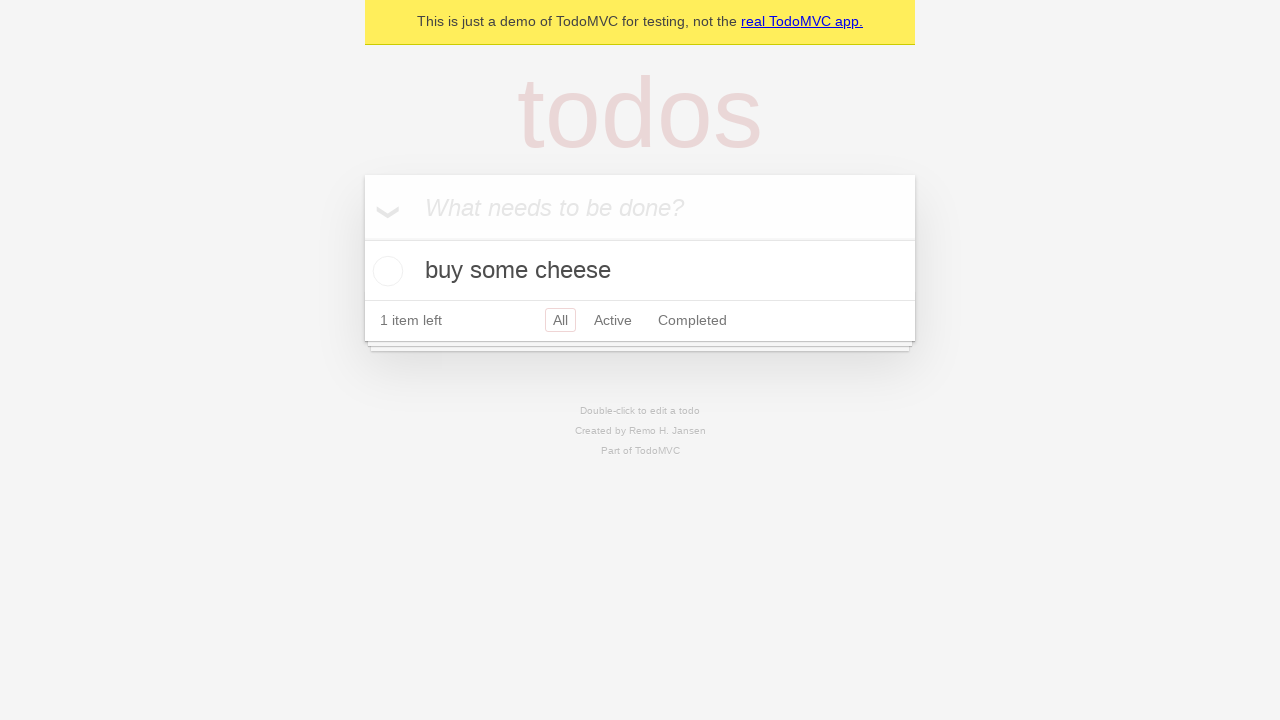

Filled todo input with 'feed the cat' on internal:attr=[placeholder="What needs to be done?"i]
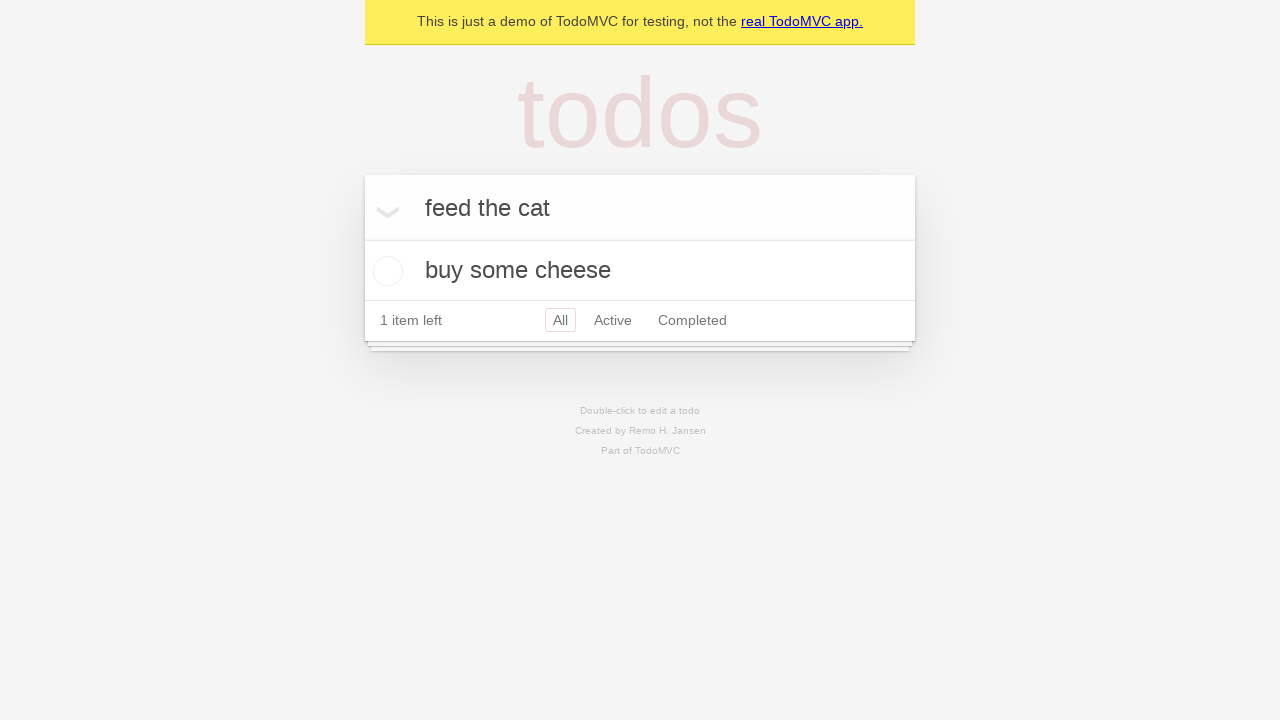

Pressed Enter to create second todo item on internal:attr=[placeholder="What needs to be done?"i]
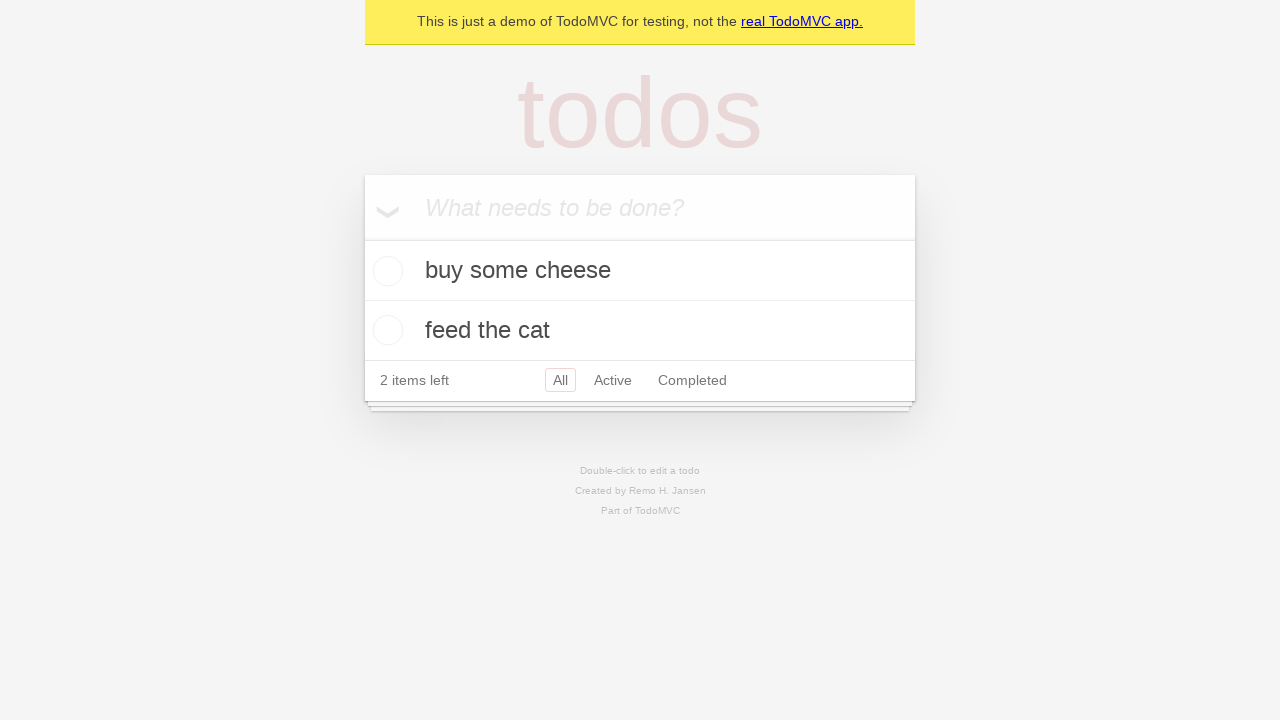

Filled todo input with 'book a doctors appointment' on internal:attr=[placeholder="What needs to be done?"i]
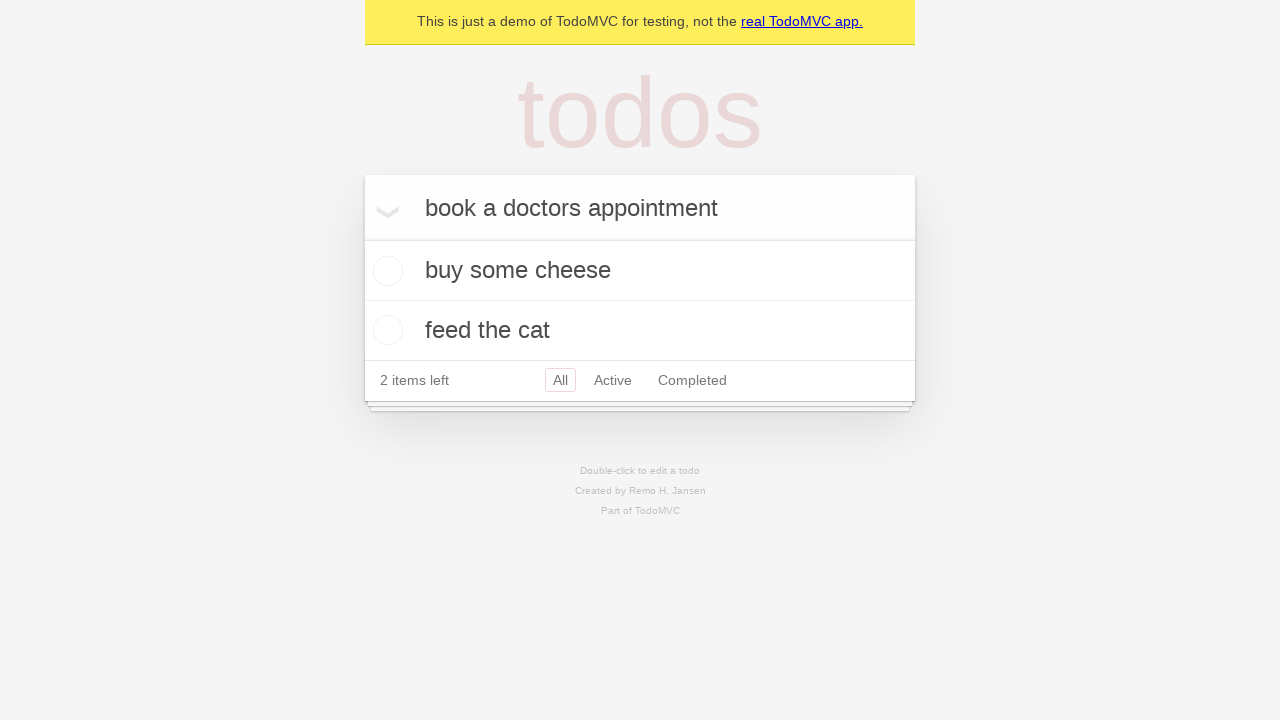

Pressed Enter to create third todo item on internal:attr=[placeholder="What needs to be done?"i]
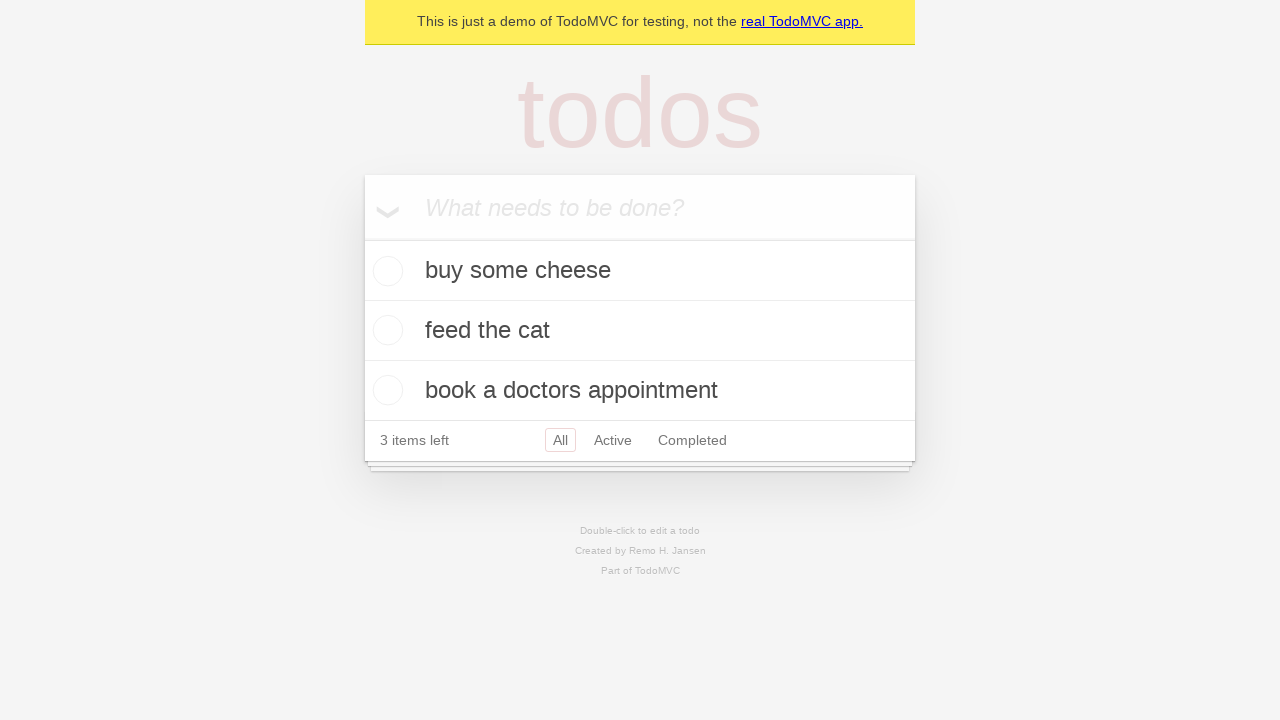

Waited for third todo item to be present
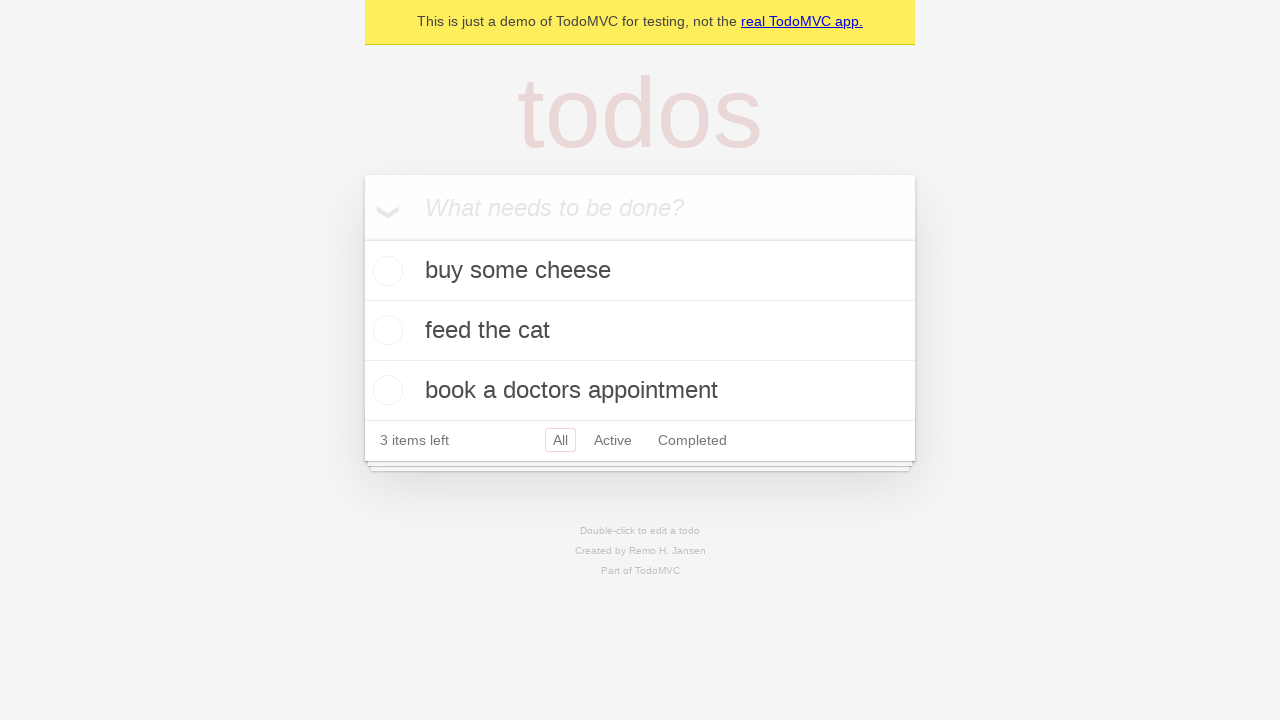

Double-clicked second todo item to enter edit mode at (640, 331) on internal:testid=[data-testid="todo-item"s] >> nth=1
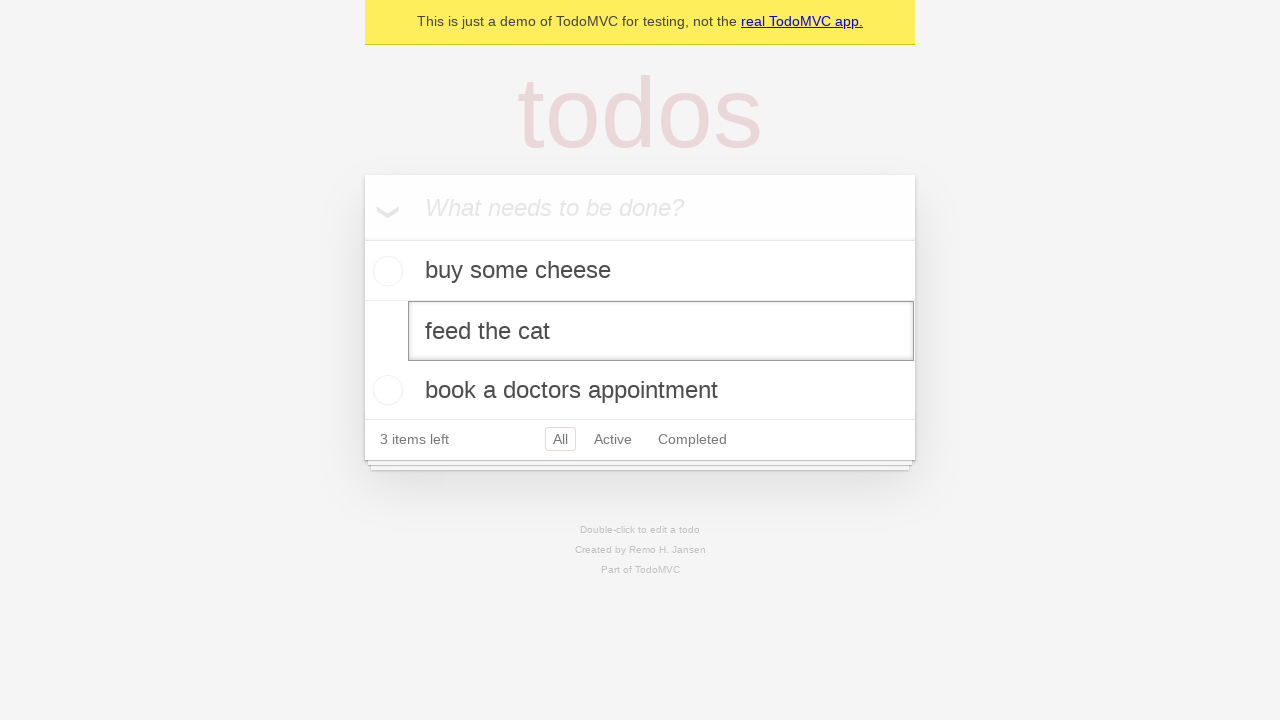

Filled edit field with text containing leading and trailing whitespace on internal:testid=[data-testid="todo-item"s] >> nth=1 >> internal:role=textbox[nam
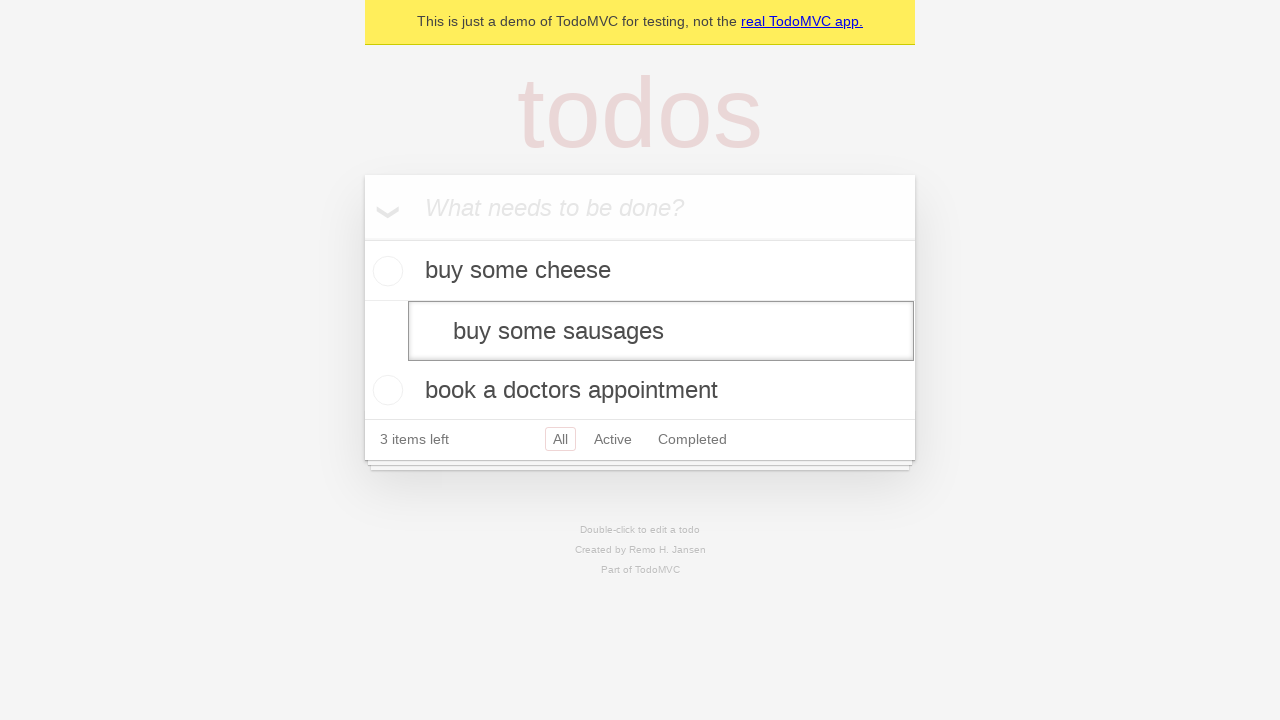

Pressed Enter to confirm edit and verify text was trimmed on internal:testid=[data-testid="todo-item"s] >> nth=1 >> internal:role=textbox[nam
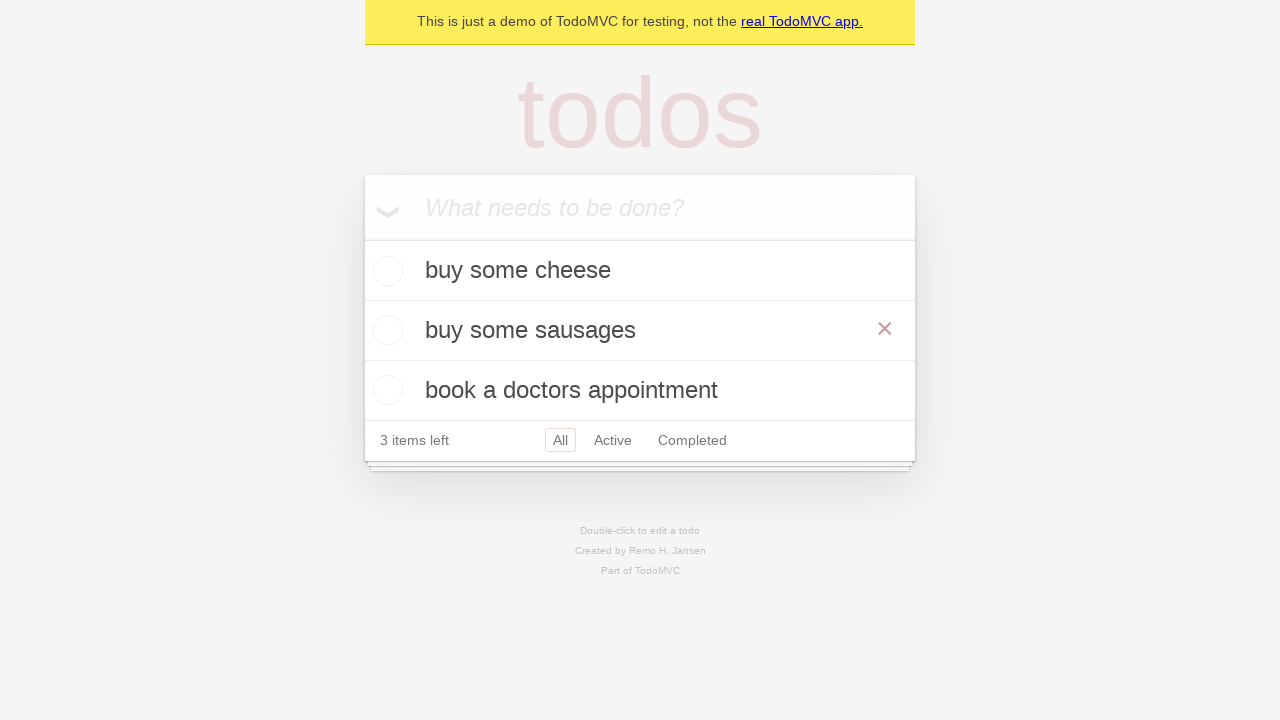

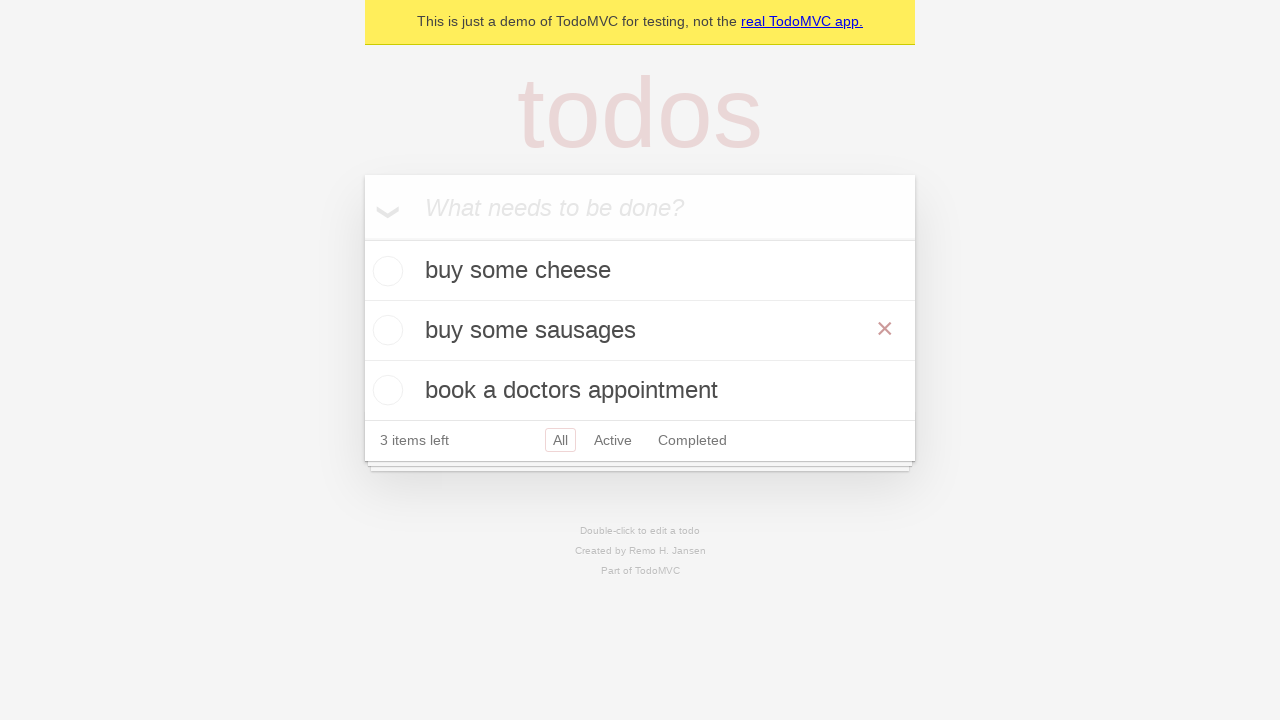